Tests a registration form by filling in first name, last name, and email fields, then submitting the form and verifying successful registration message

Starting URL: http://suninjuly.github.io/registration1.html

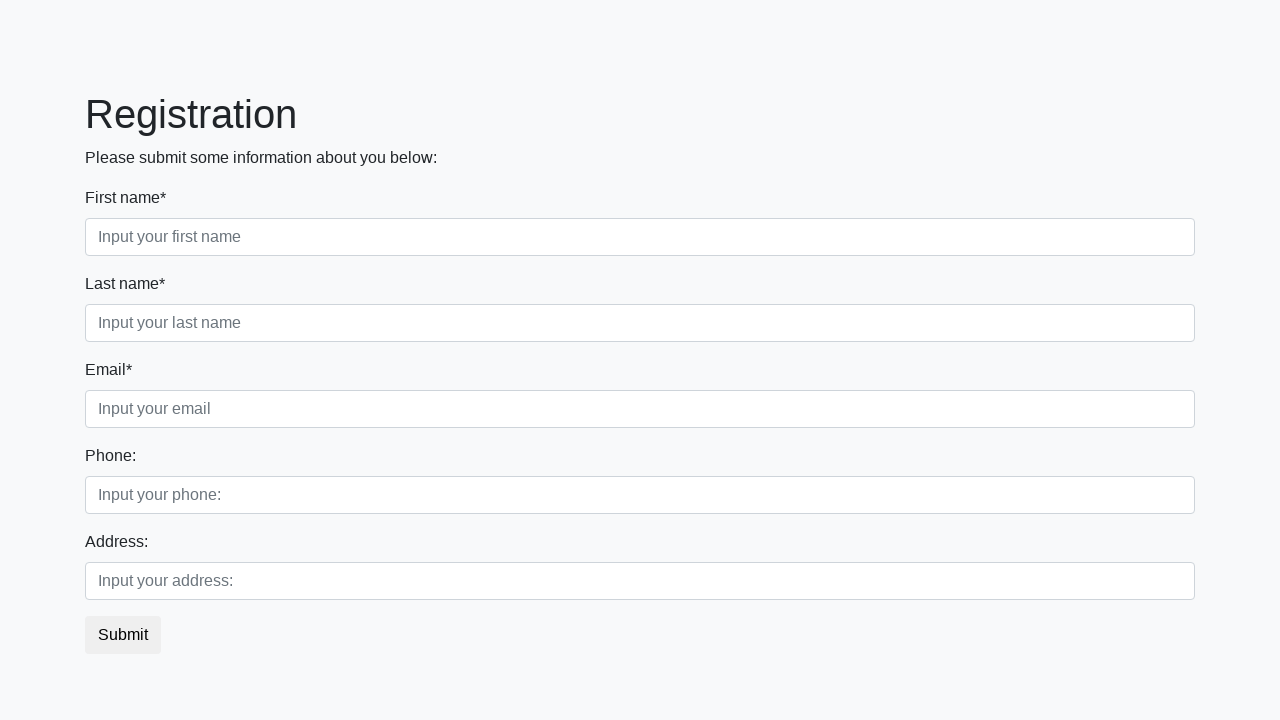

Filled first name field with 'Ivan' on .first_block .first
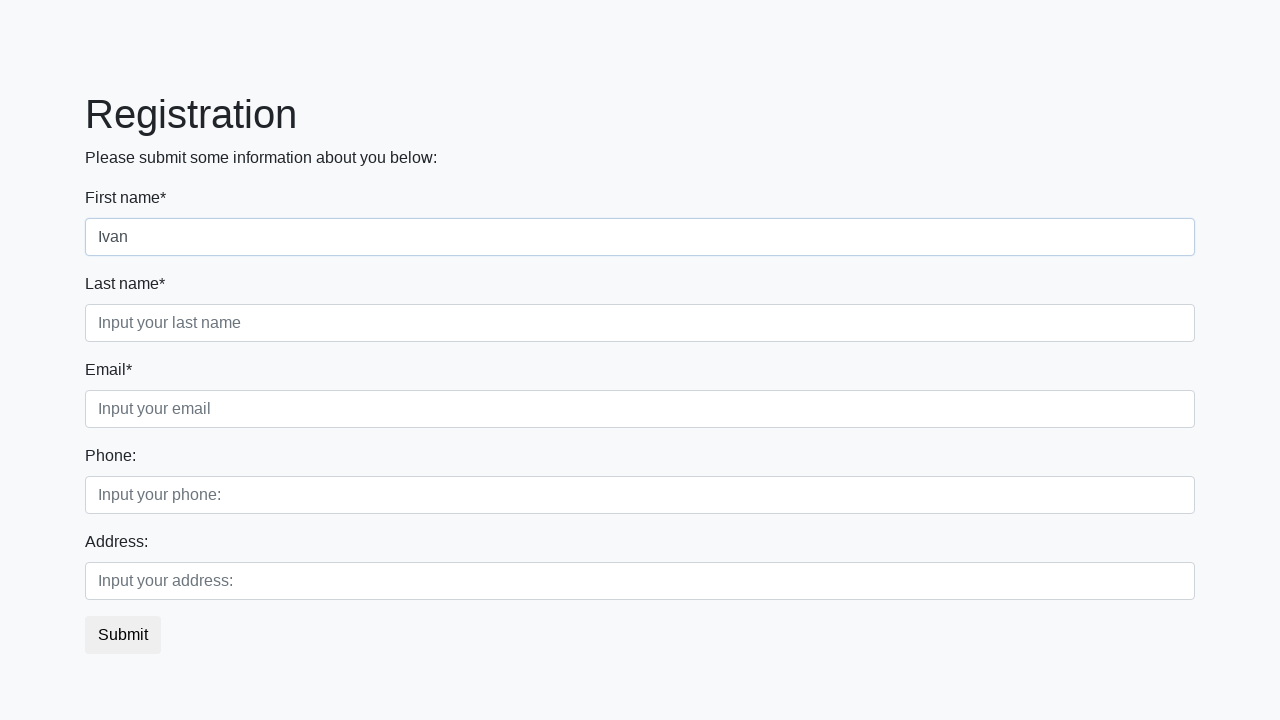

Filled last name field with 'Petrov' on .first_block .second
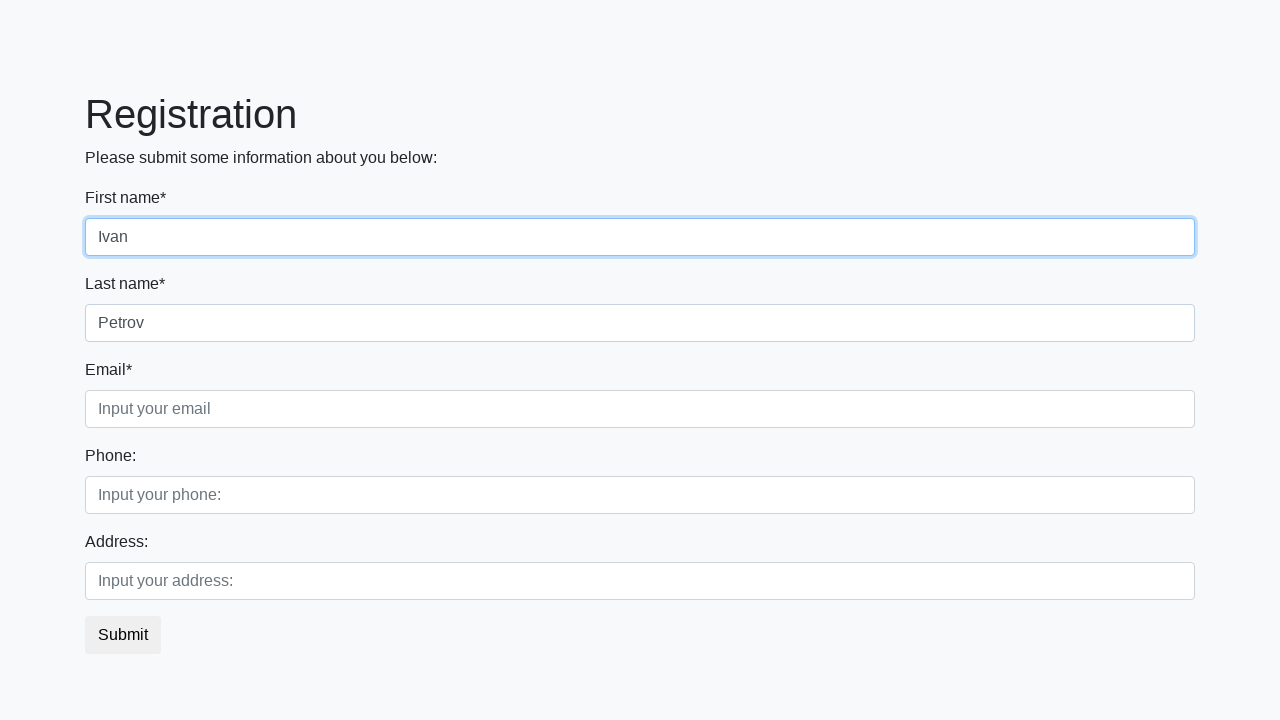

Filled email field with 'test@test.ru' on .first_block .third
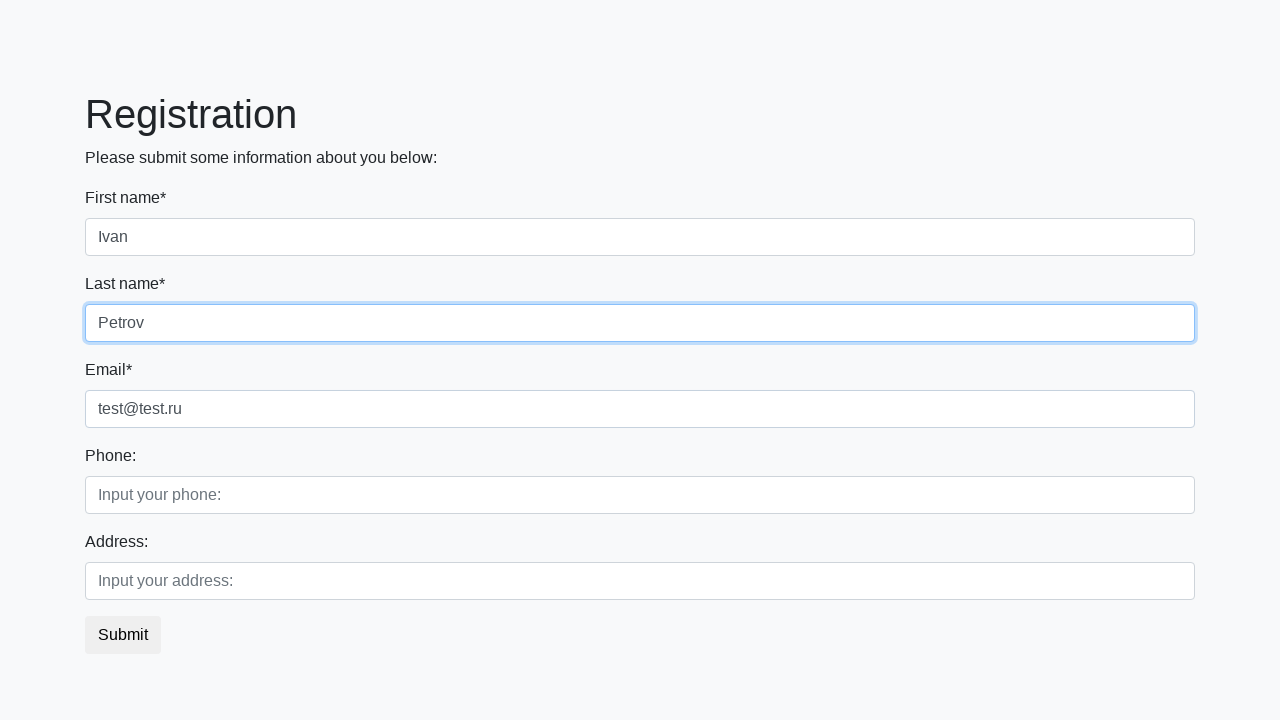

Clicked submit button to register at (123, 635) on button.btn
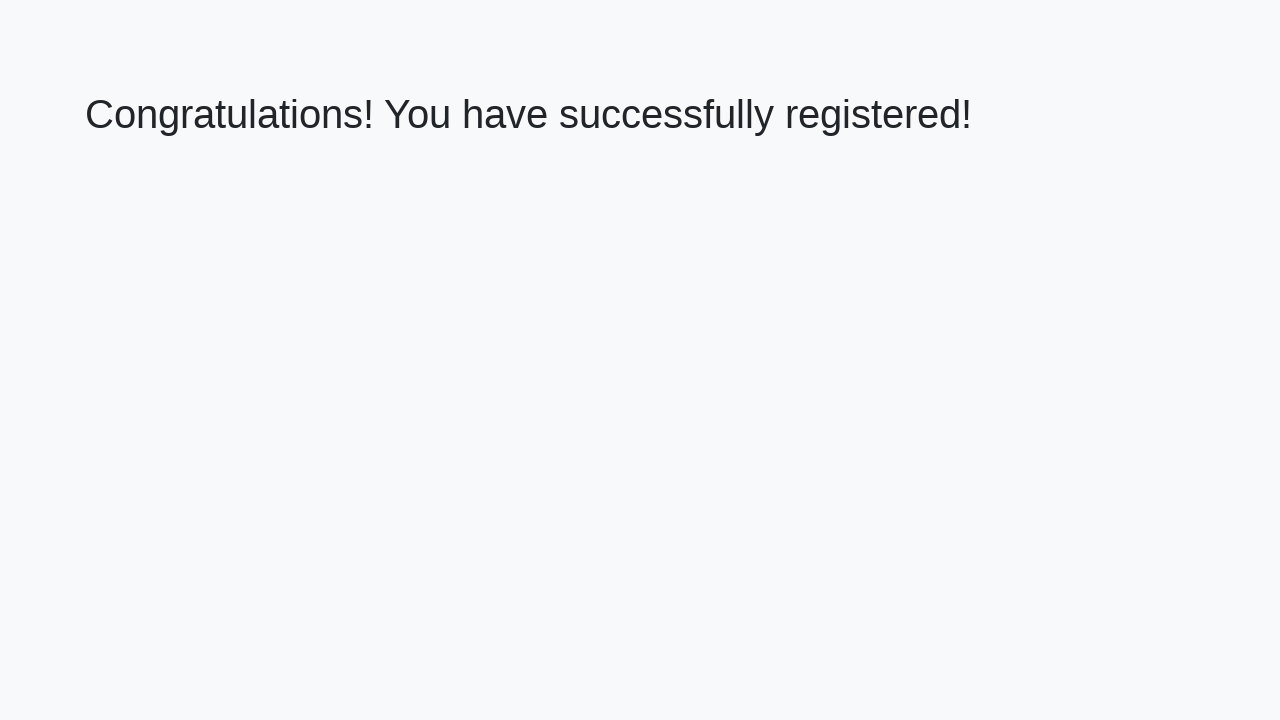

Waited for success message to appear
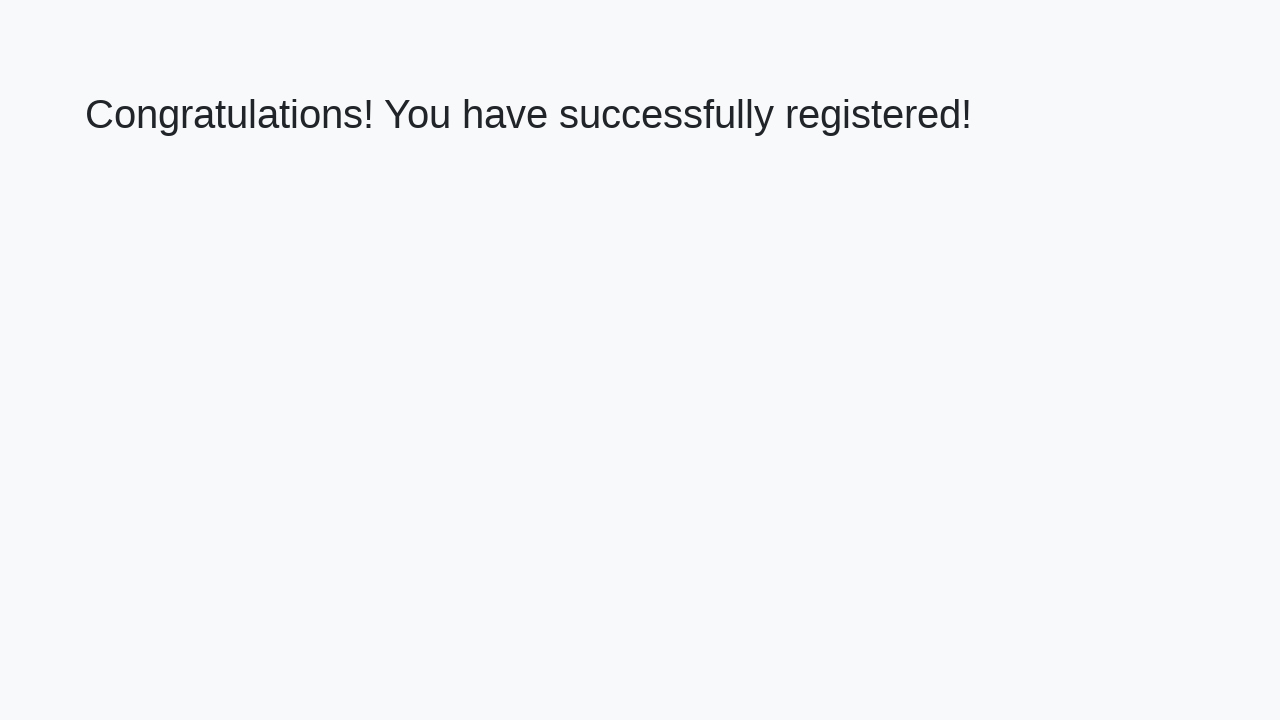

Extracted success message text
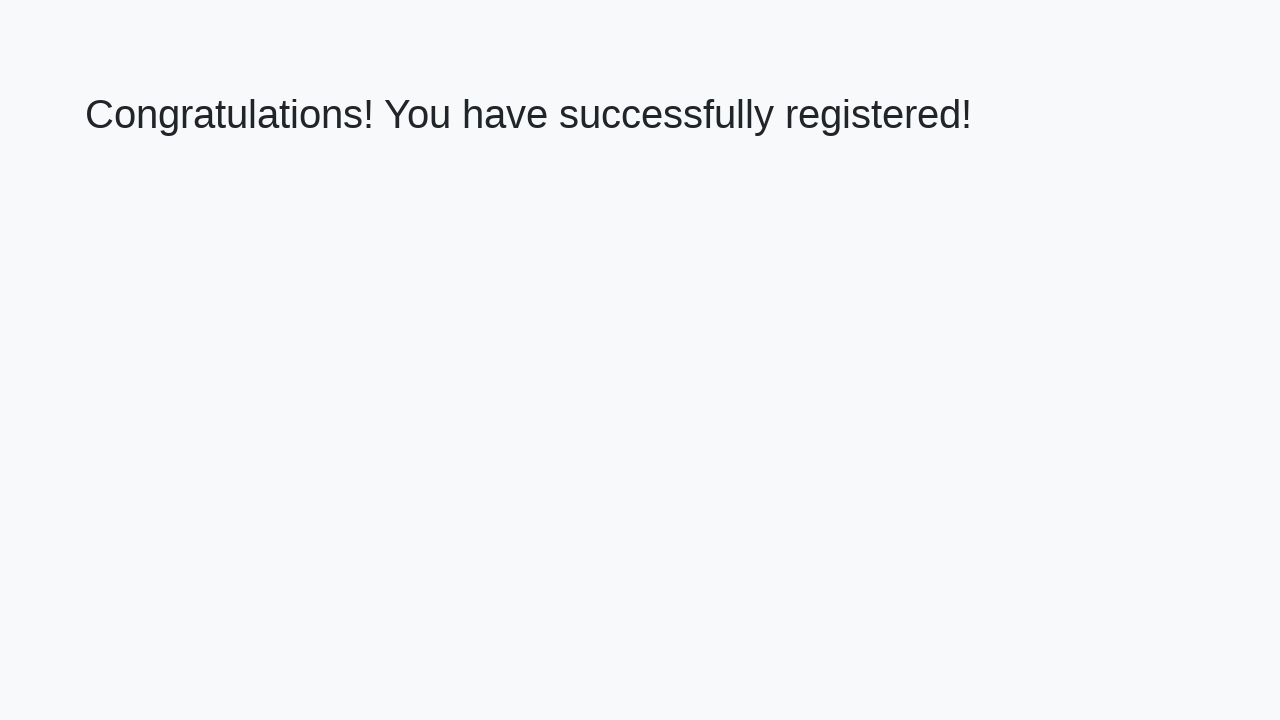

Verified success message: 'Congratulations! You have successfully registered!'
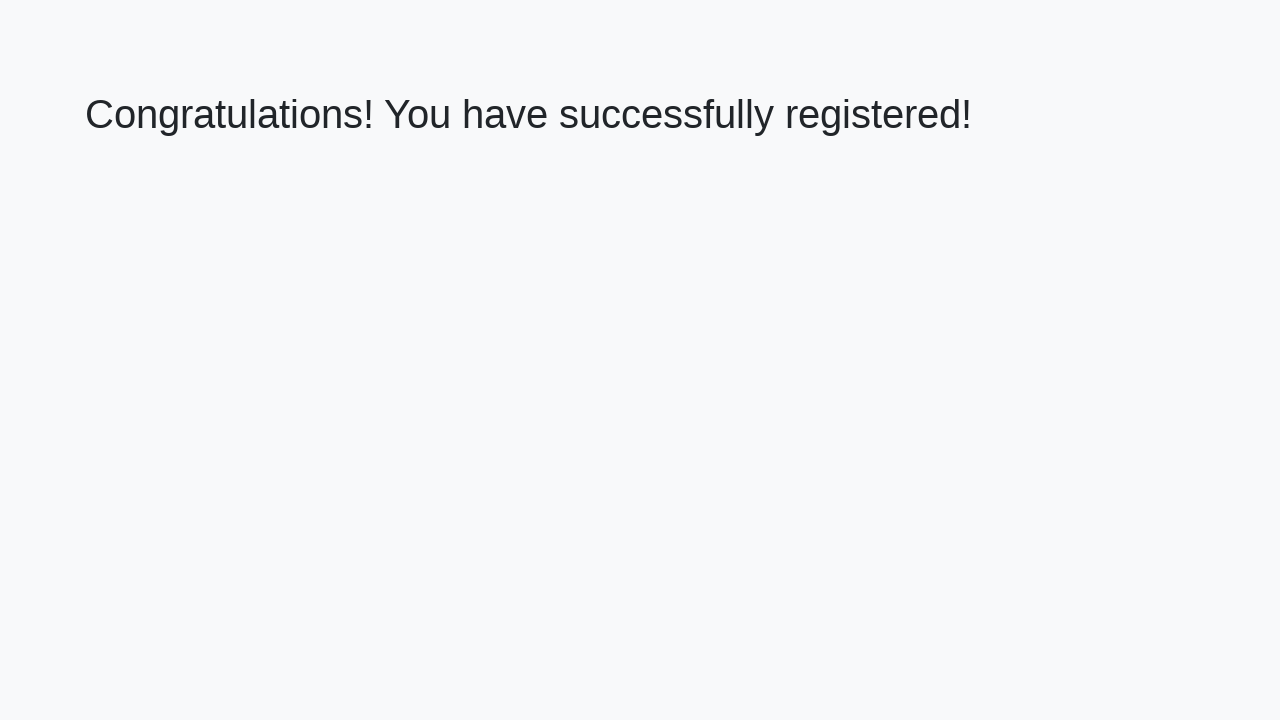

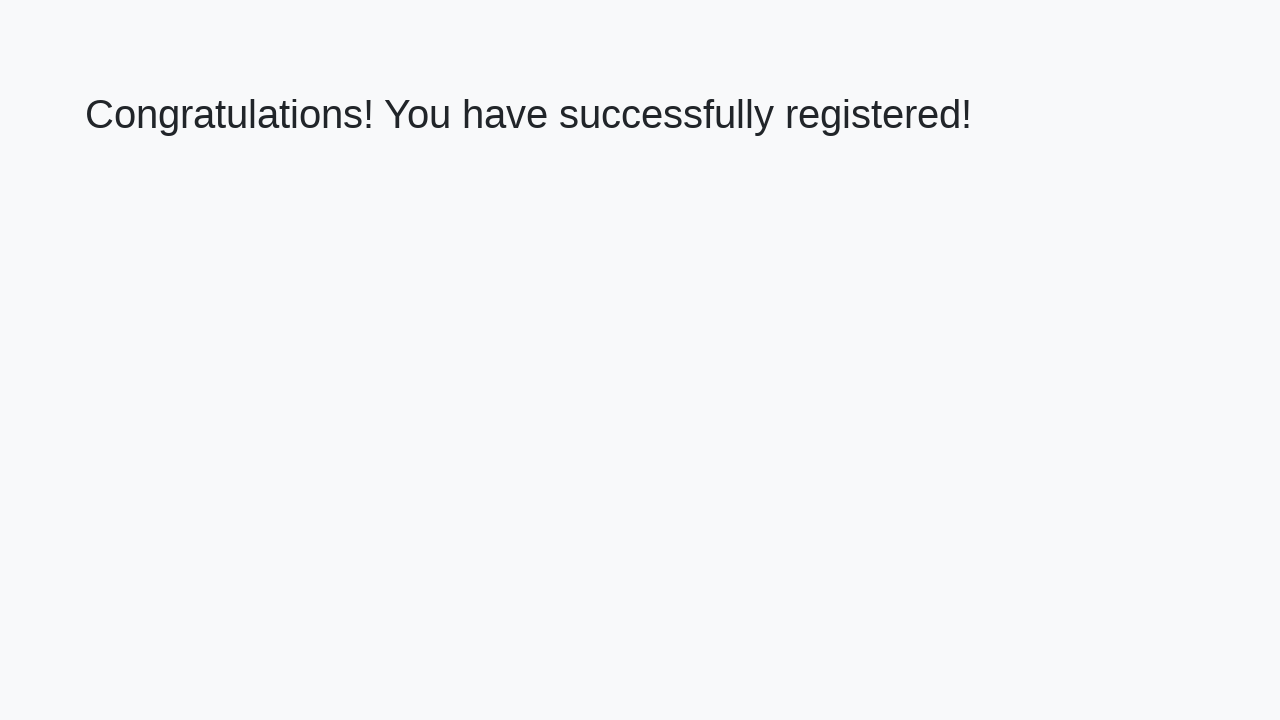